Tests login form validation by entering wrong username with correct password, then verifying the error message

Starting URL: https://www.saucedemo.com/v1/

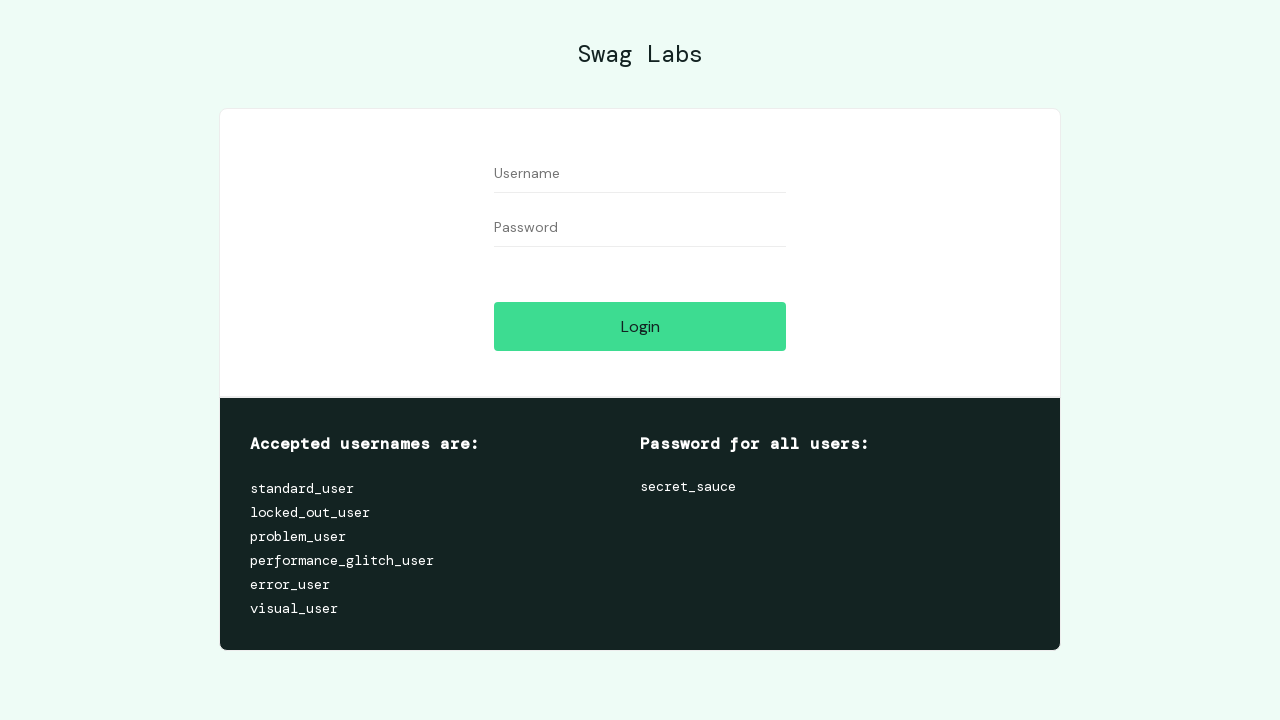

Filled username field with 'abc' (wrong username) on #user-name
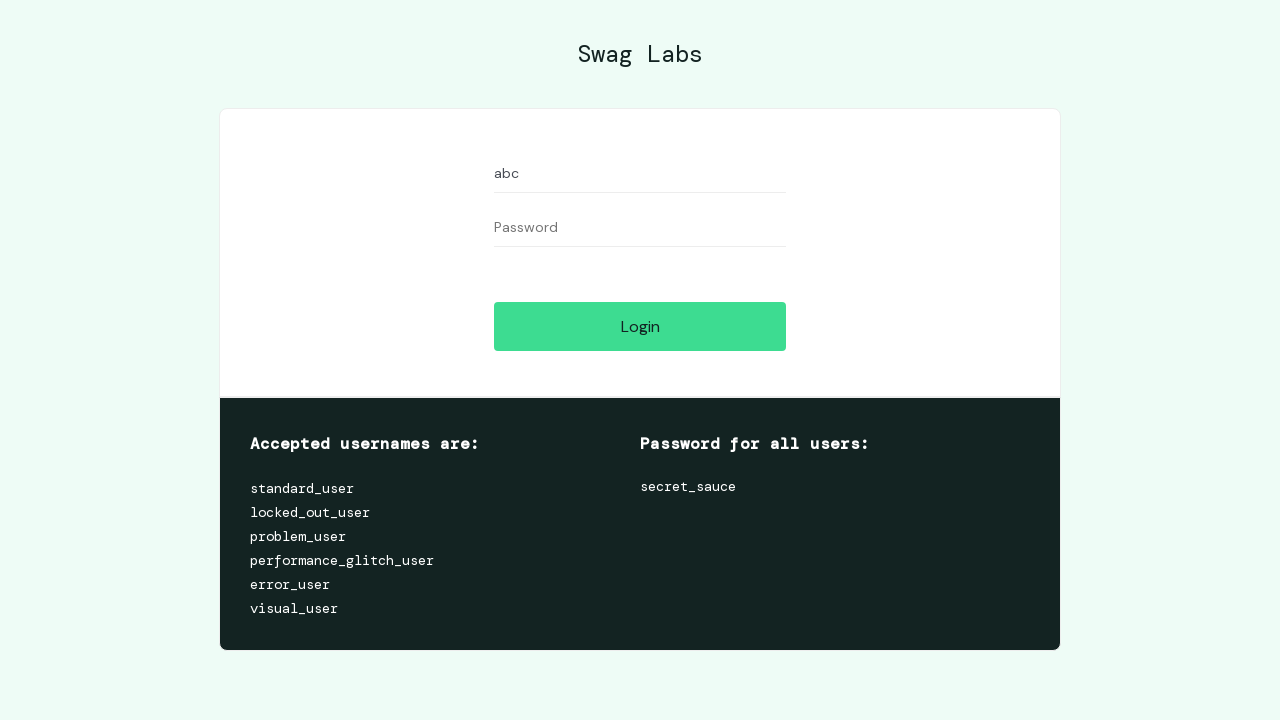

Filled password field with 'secret_sauce' (correct password) on #password
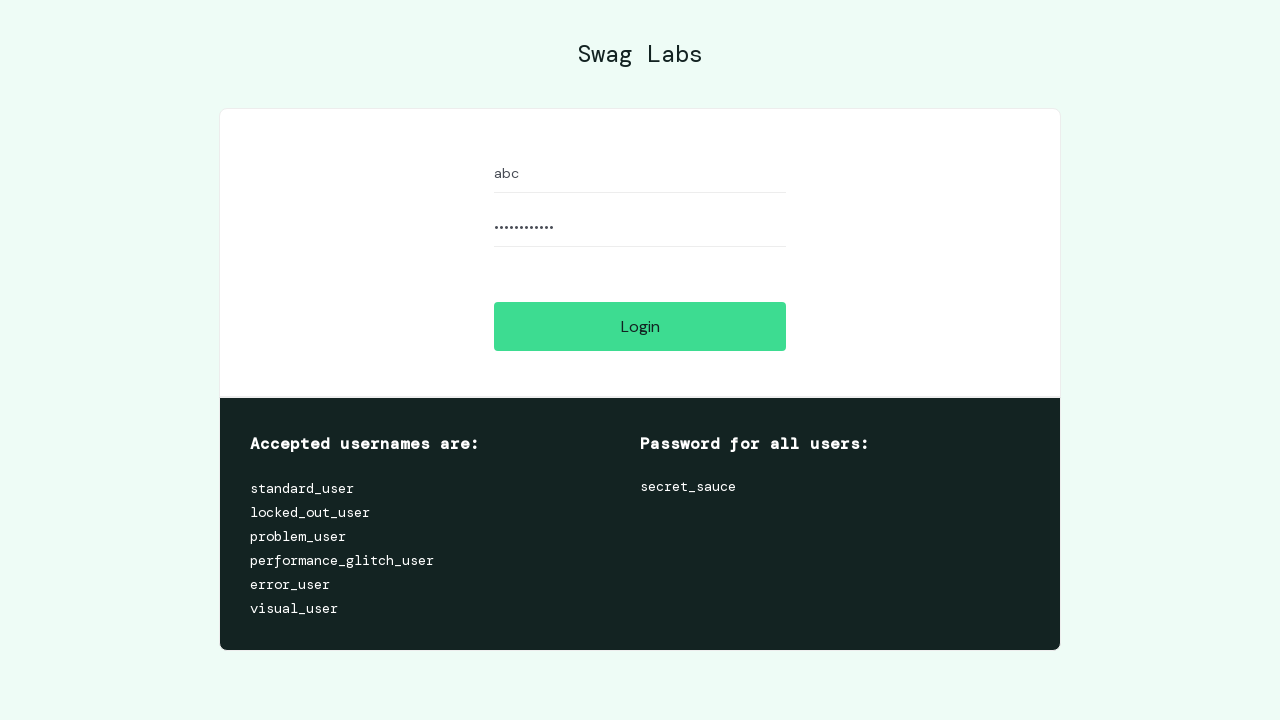

Clicked login button to submit form at (640, 326) on #login-button
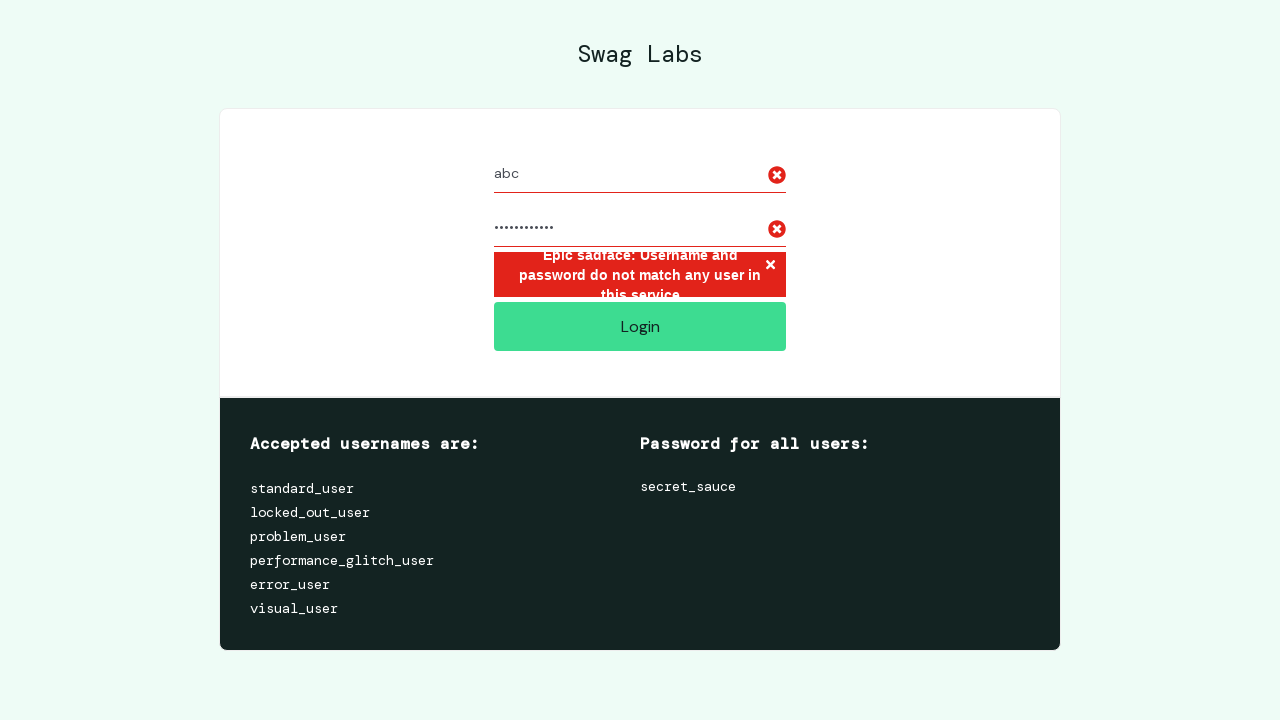

Error message appeared on page
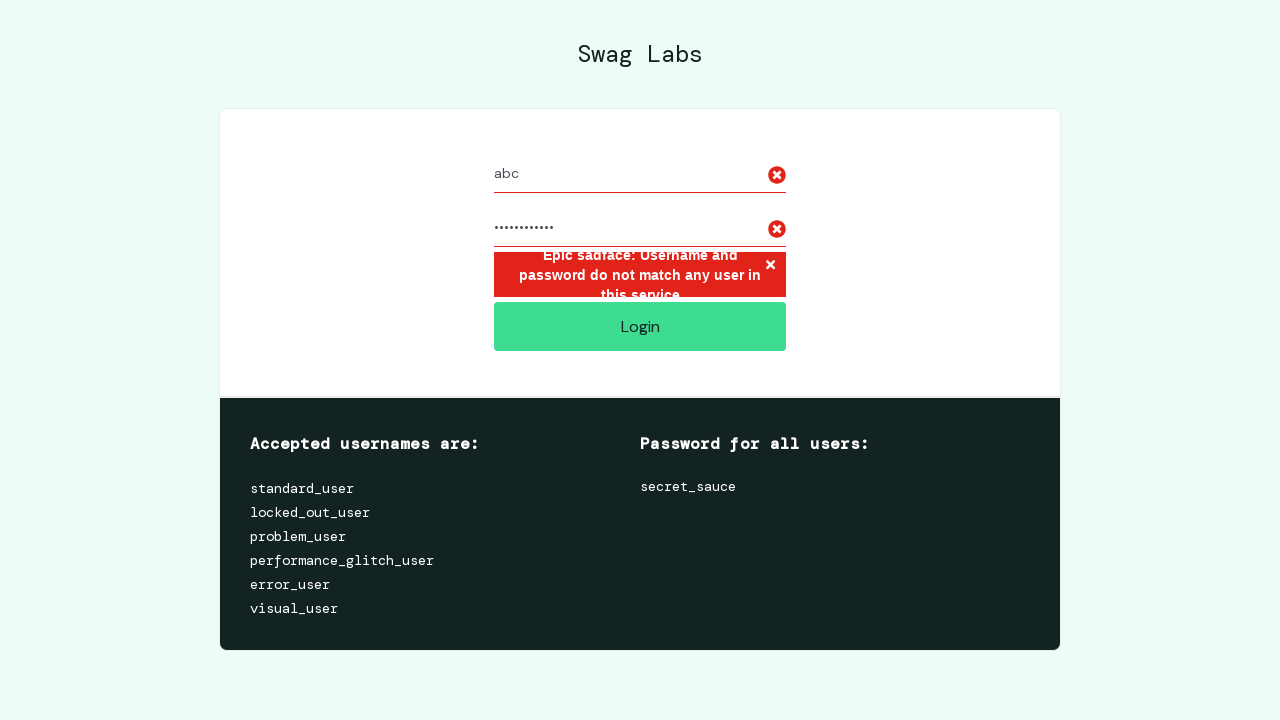

Verified error message matches expected text: 'Epic sadface: Username and password do not match any user in this service'
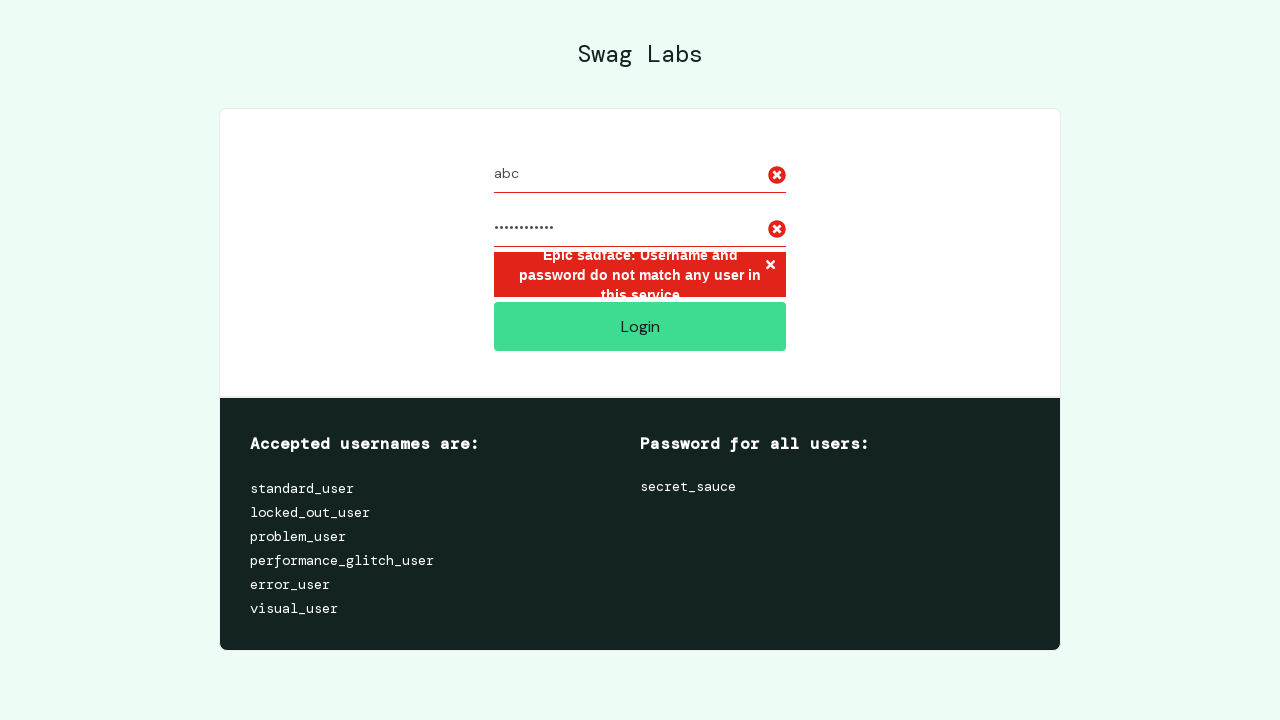

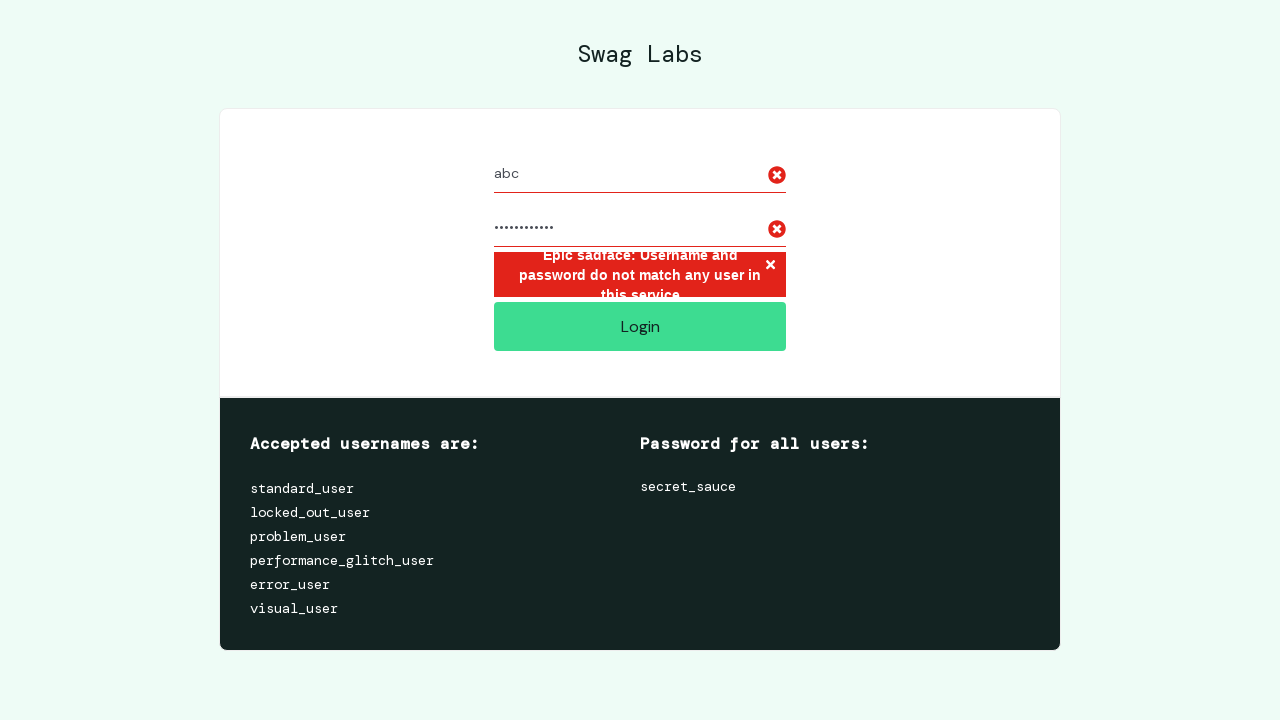